Tests the jQuery UI Draggable component by navigating to the draggable demo page, switching to the iframe, and dragging an element to a new position.

Starting URL: https://jqueryui.com/draggable/

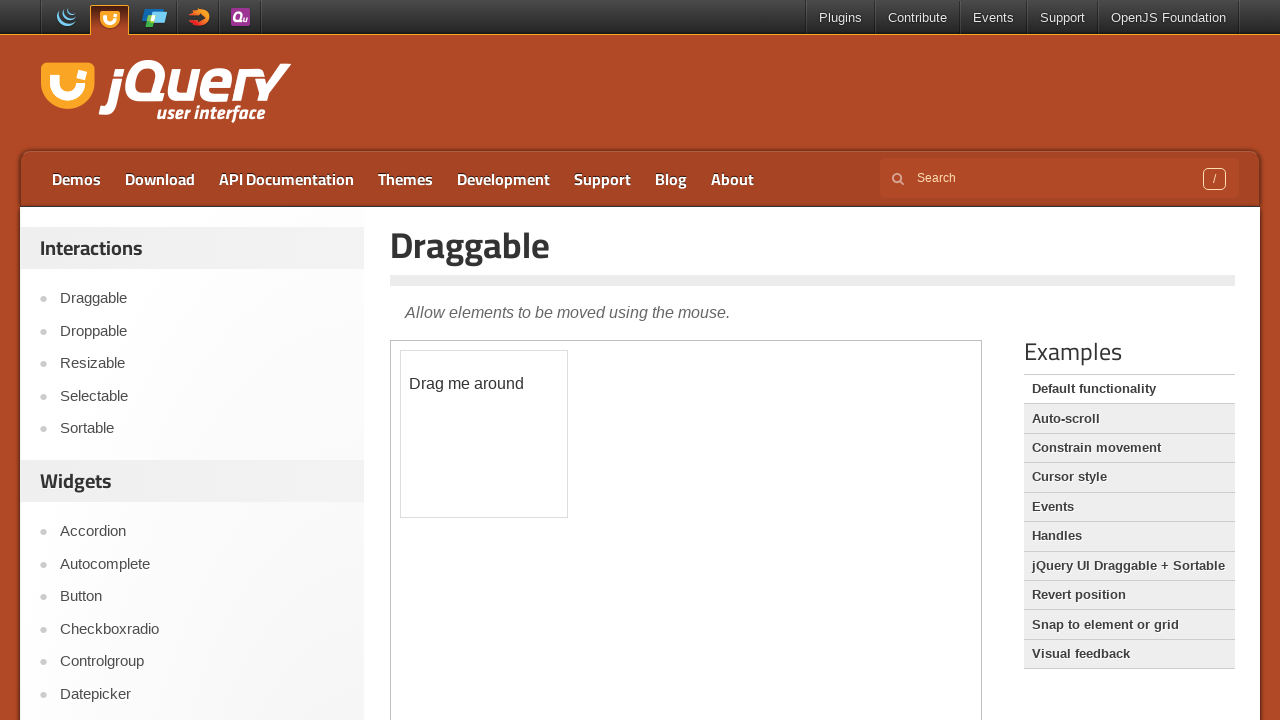

Waited for page title to load
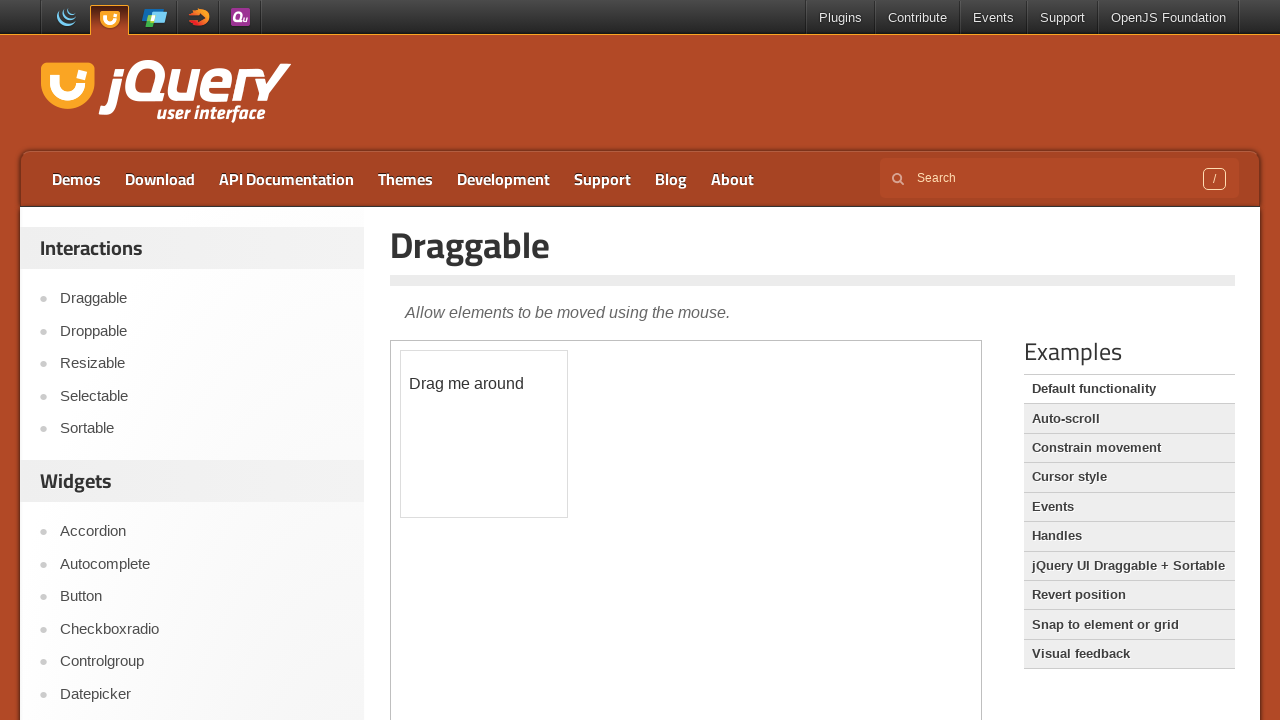

Located the demo iframe
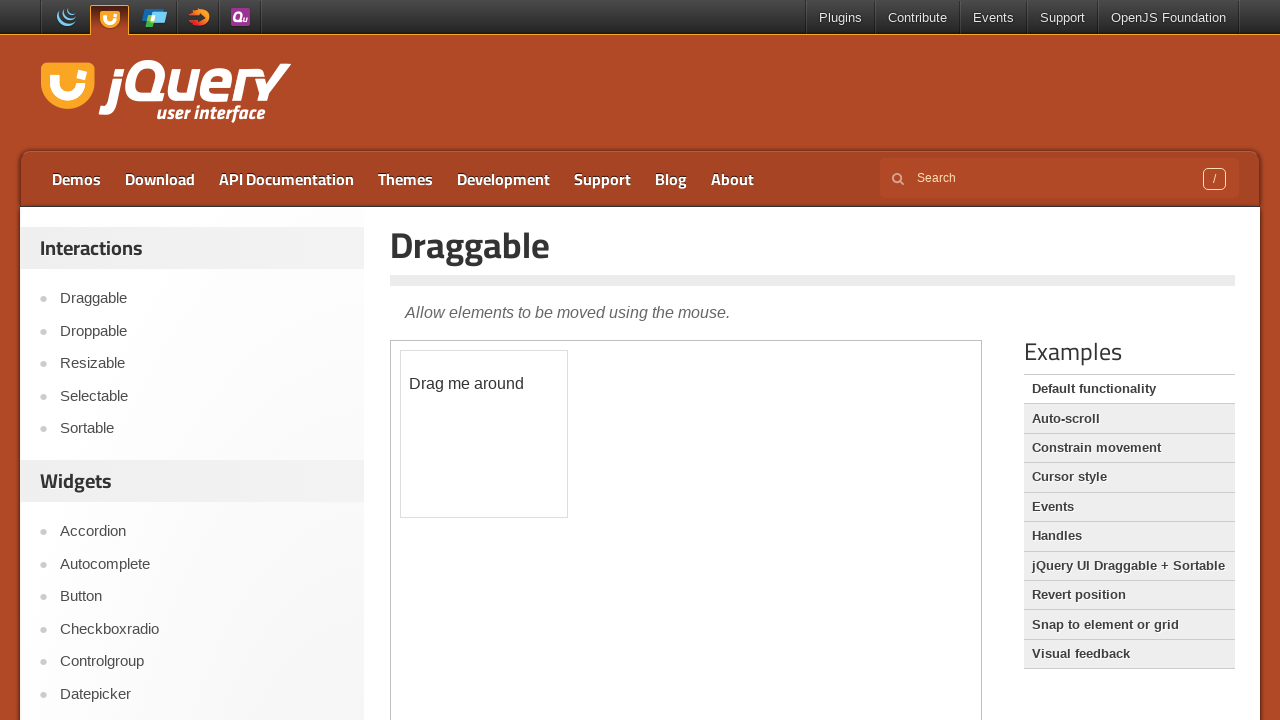

Located the draggable element
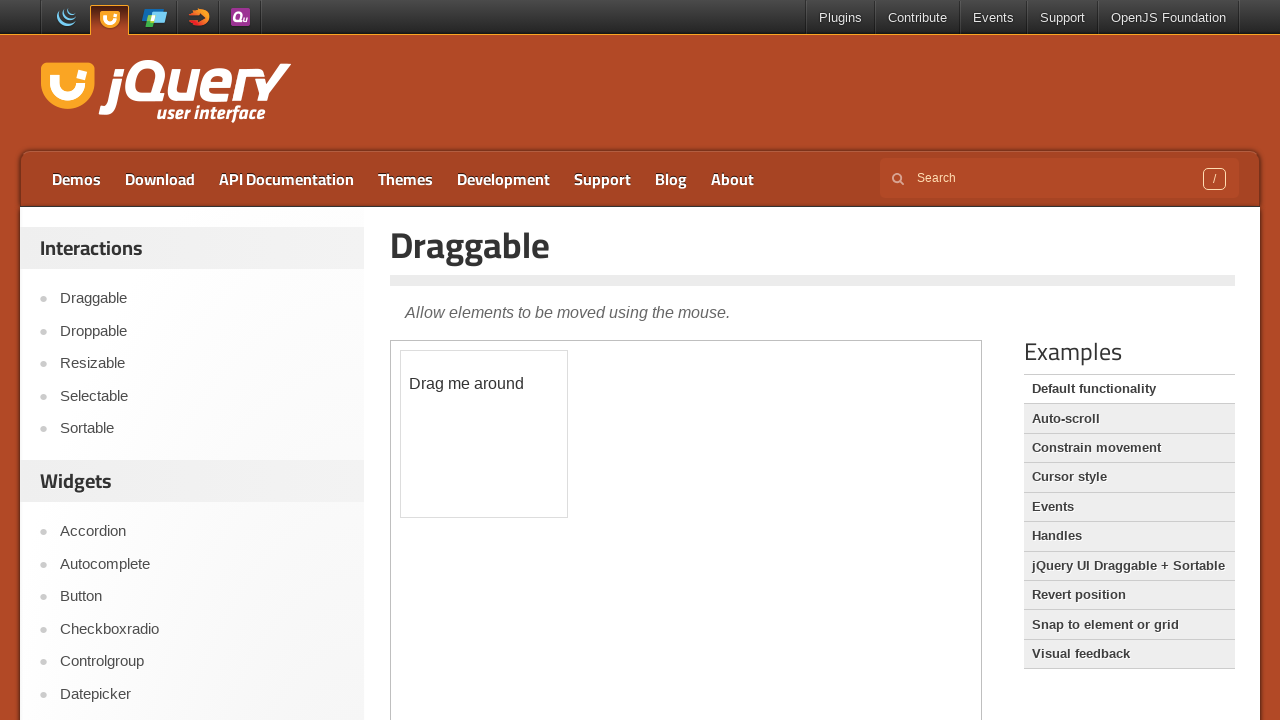

Dragged element to new position (x: 100, y: 100) at (501, 451)
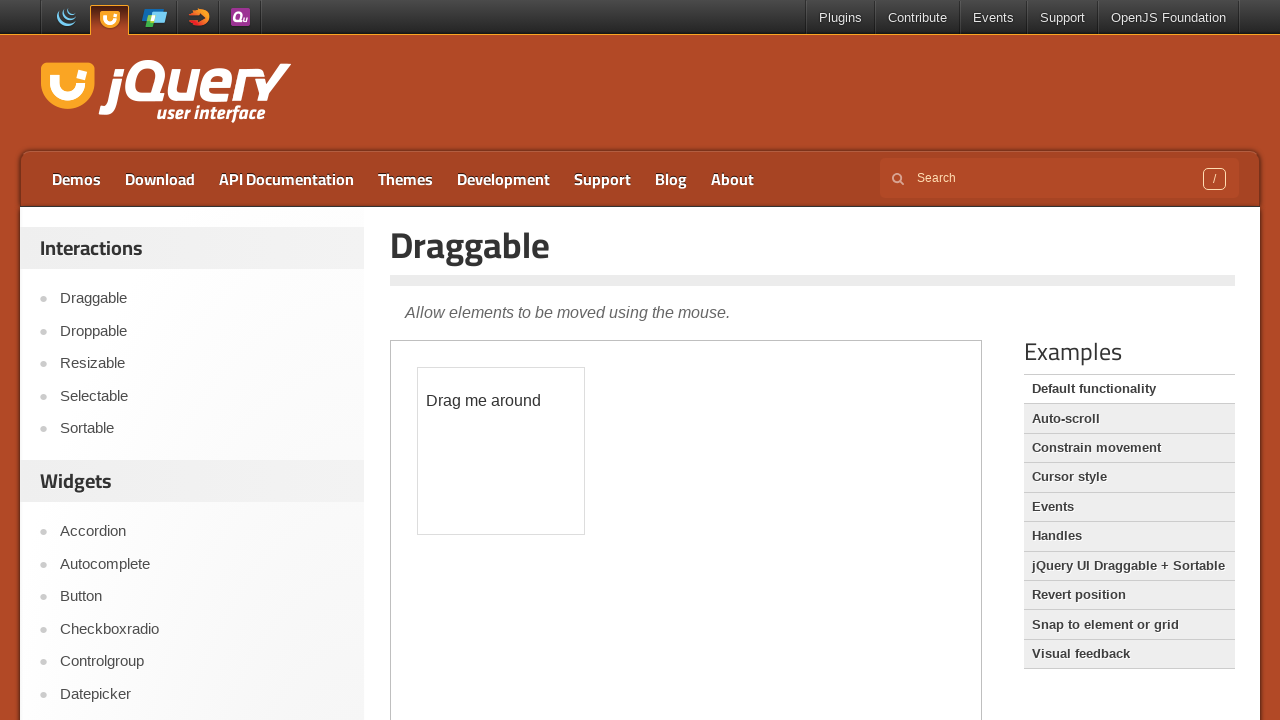

Verified element contains 'Drag me around' text
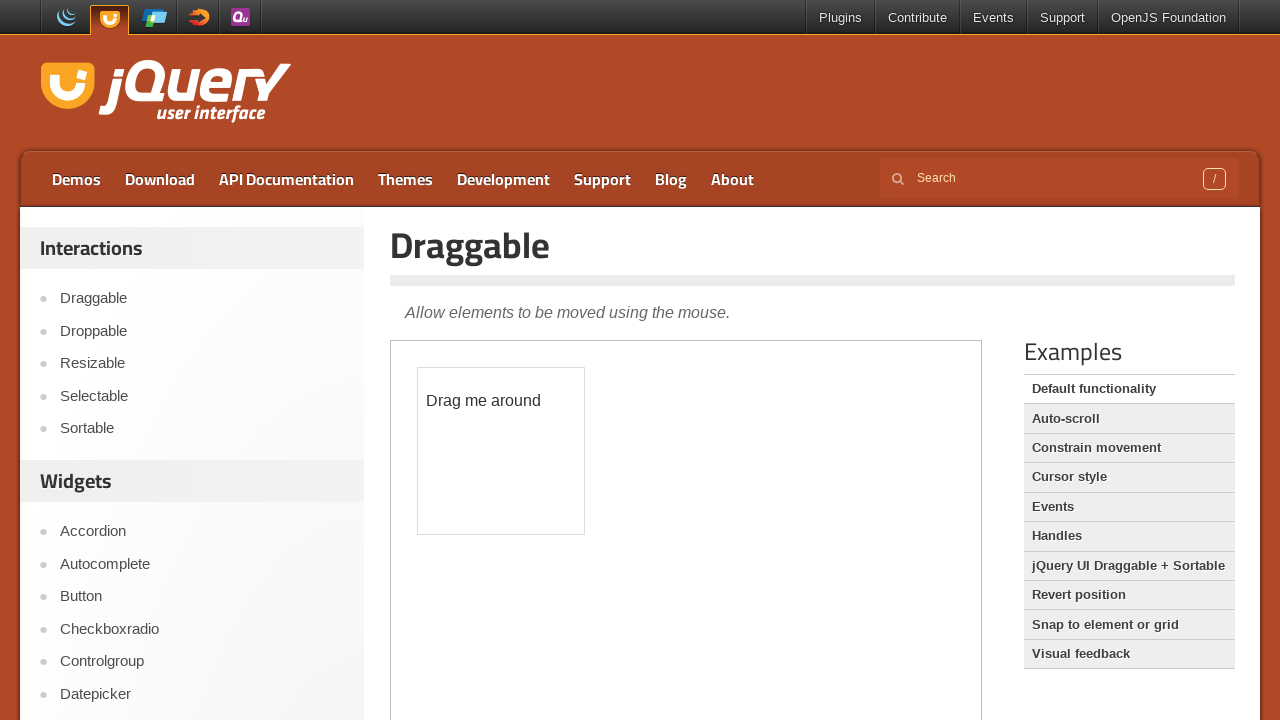

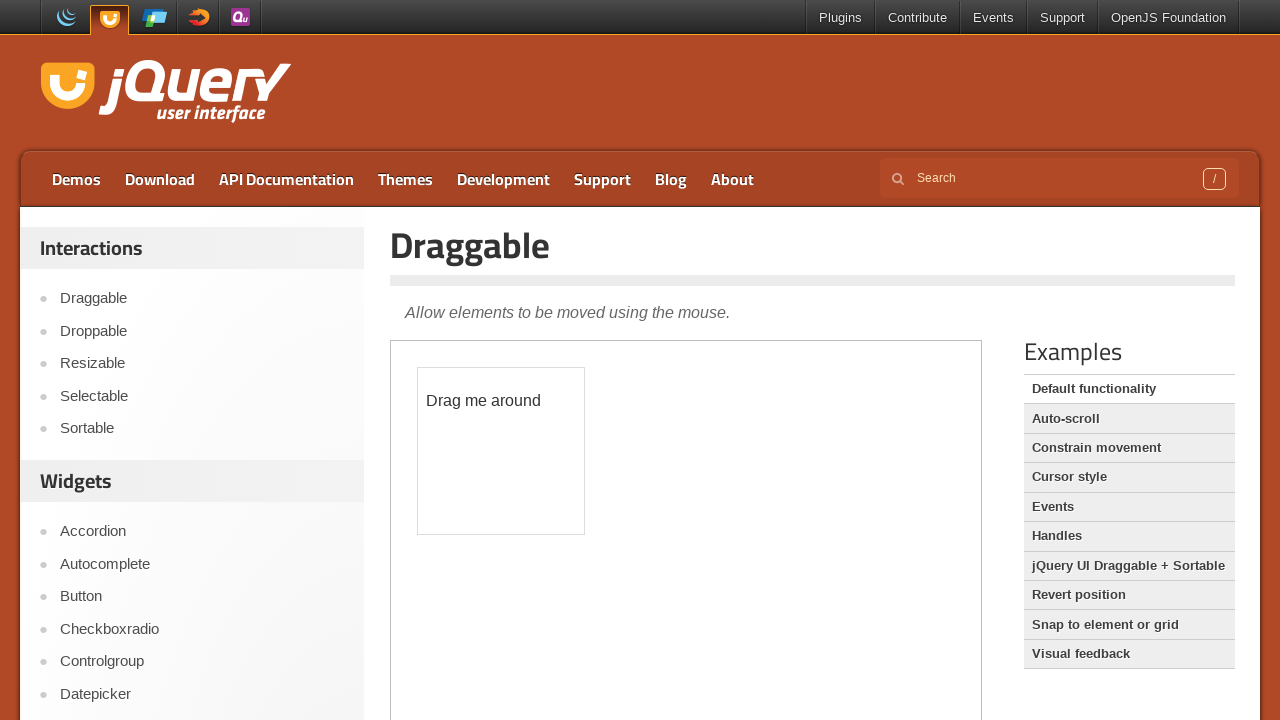